Navigates to a practice automation page, scrolls to view a table, and interacts with table data by extracting price values from the third column

Starting URL: https://rahulshettyacademy.com/AutomationPractice/

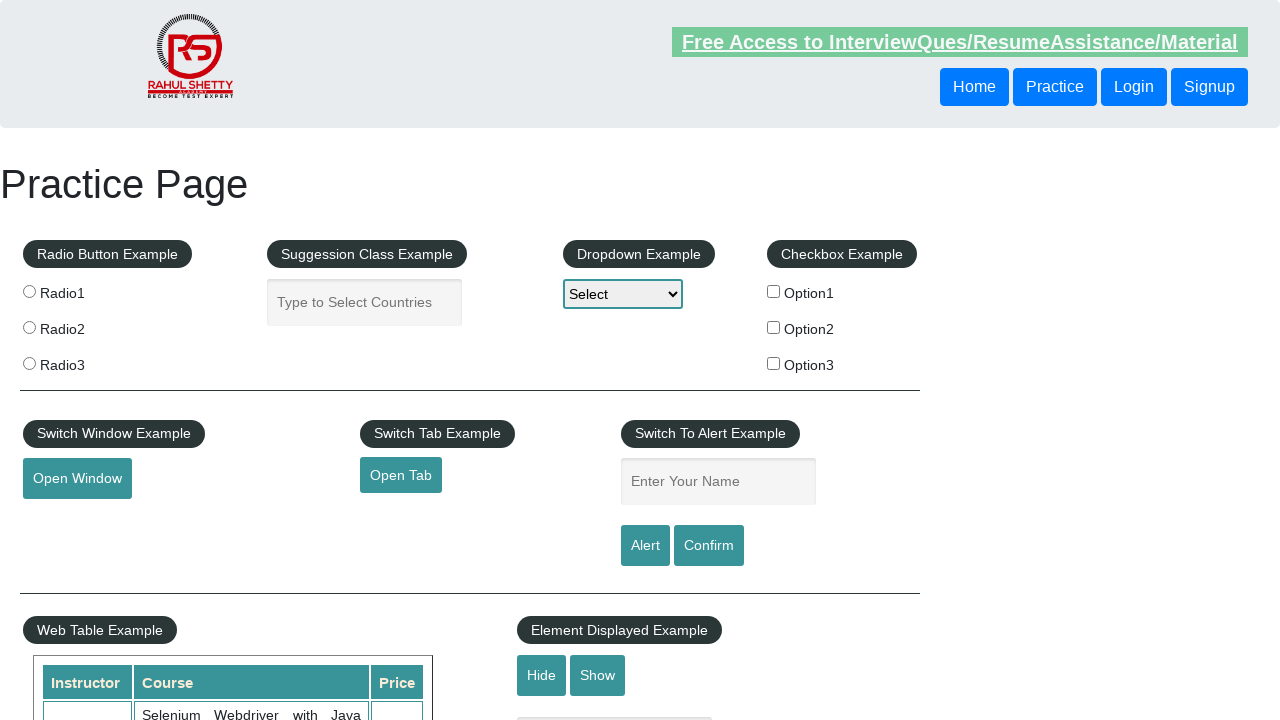

Scrolled down 500 pixels to view the table
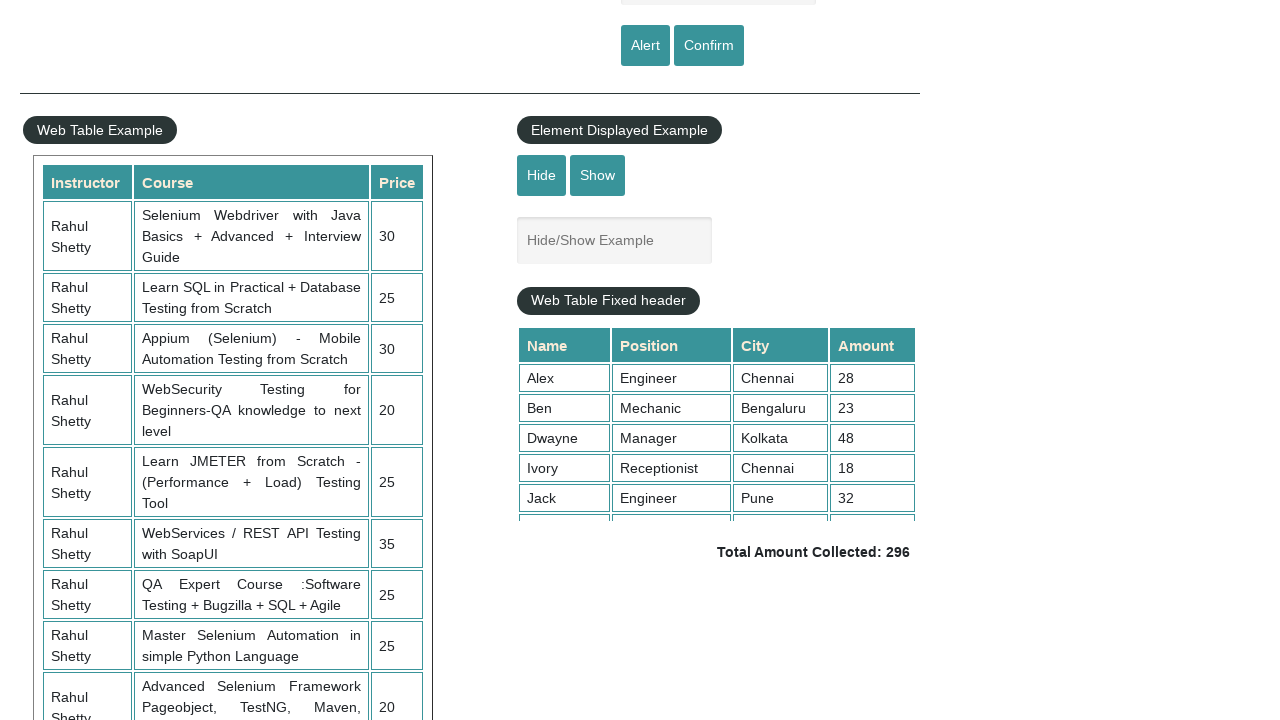

Table with class 'table-display' became visible
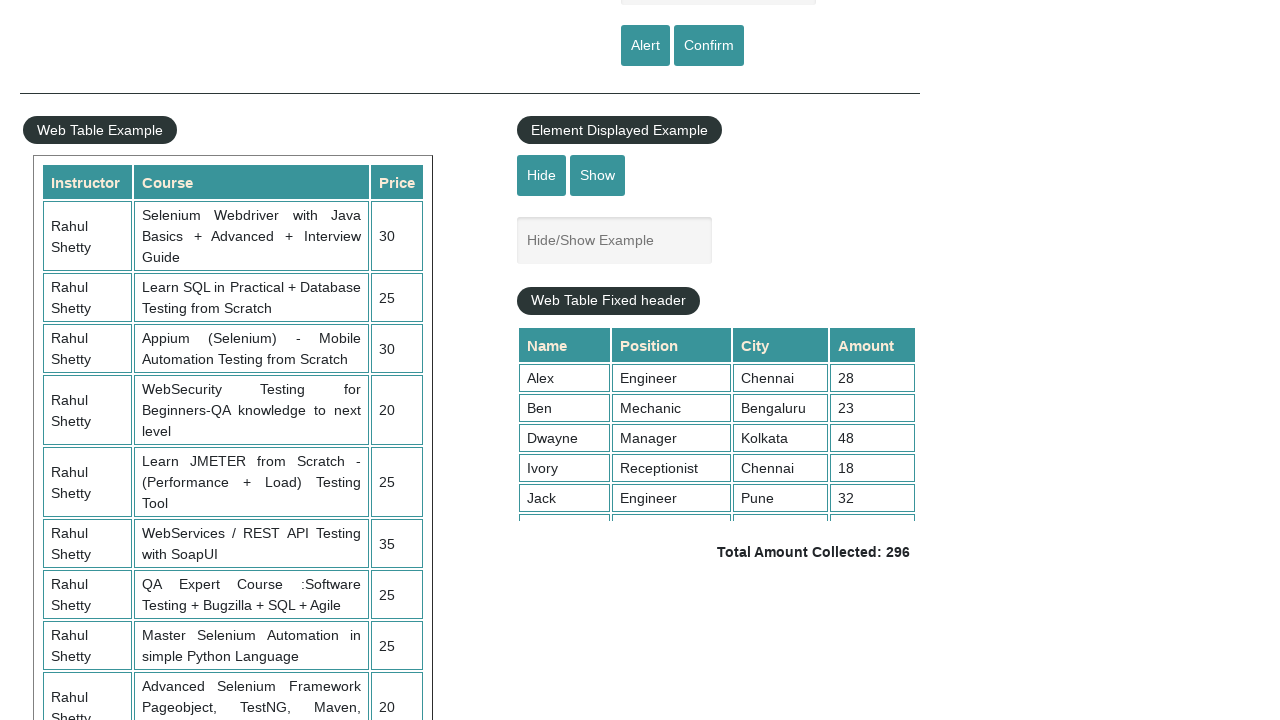

Extracted 10 price elements from third column of table
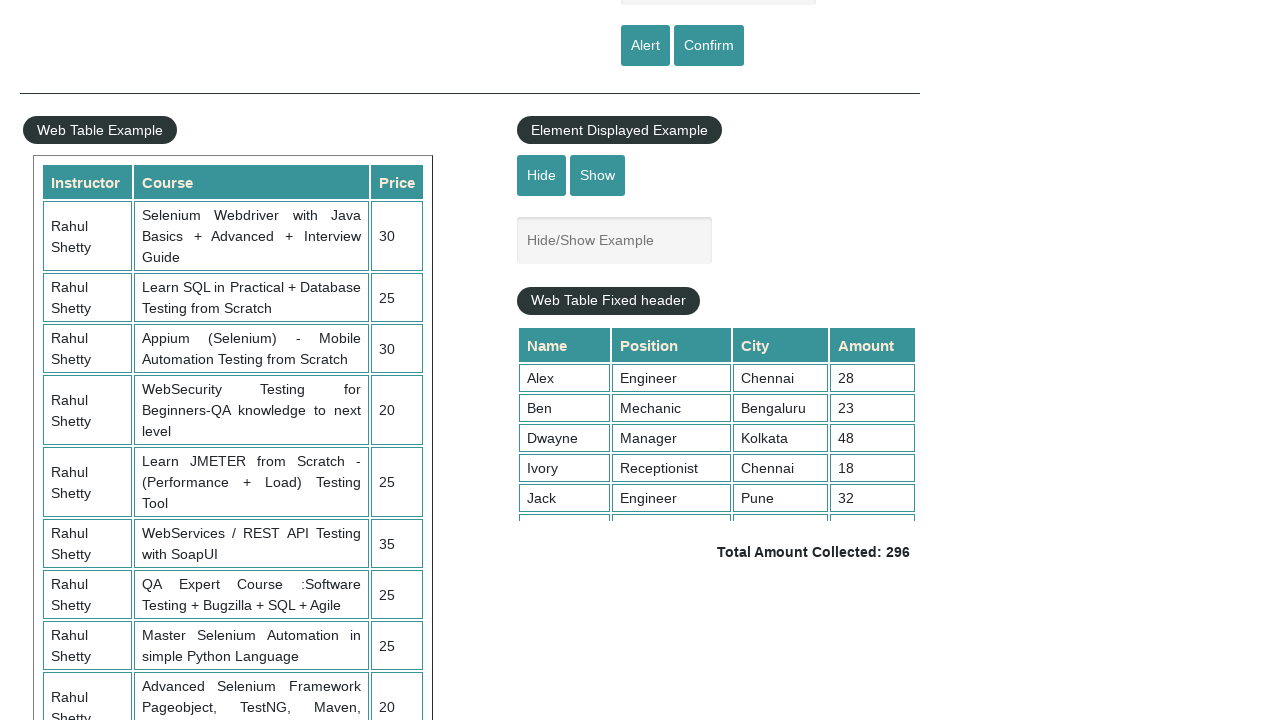

Calculated total price sum from all extracted elements: 235
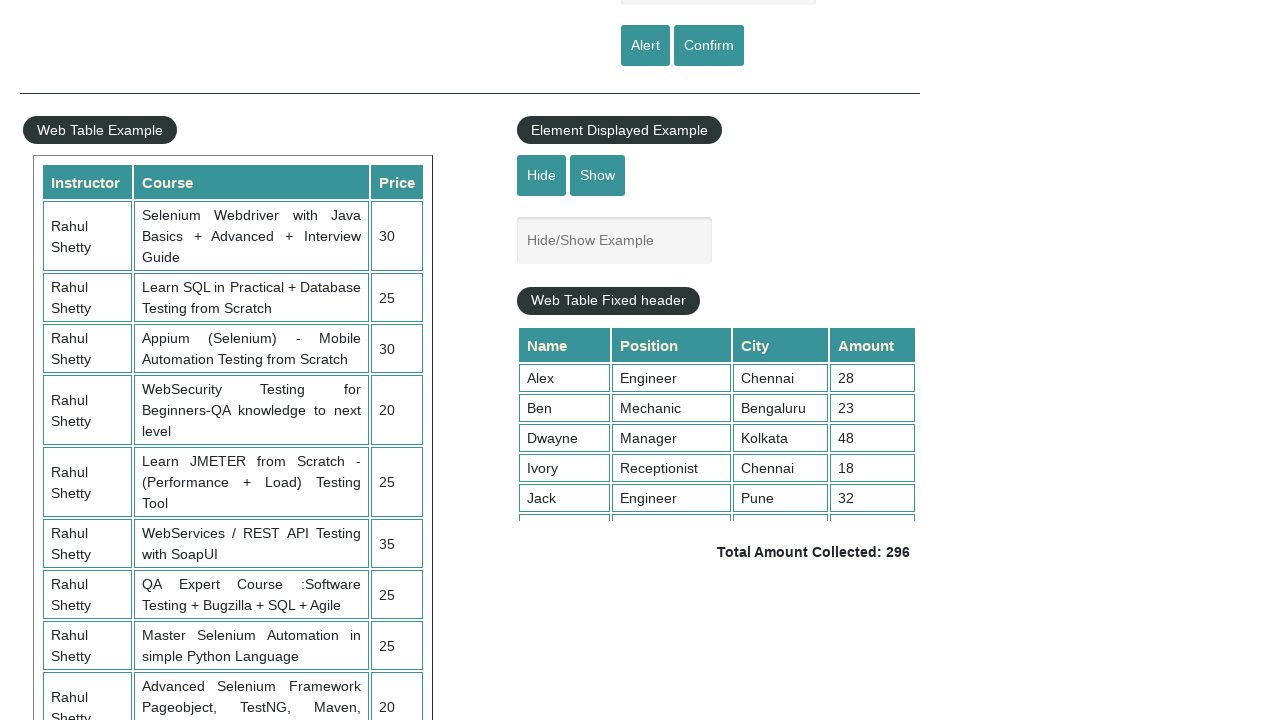

Verified that table contains price data
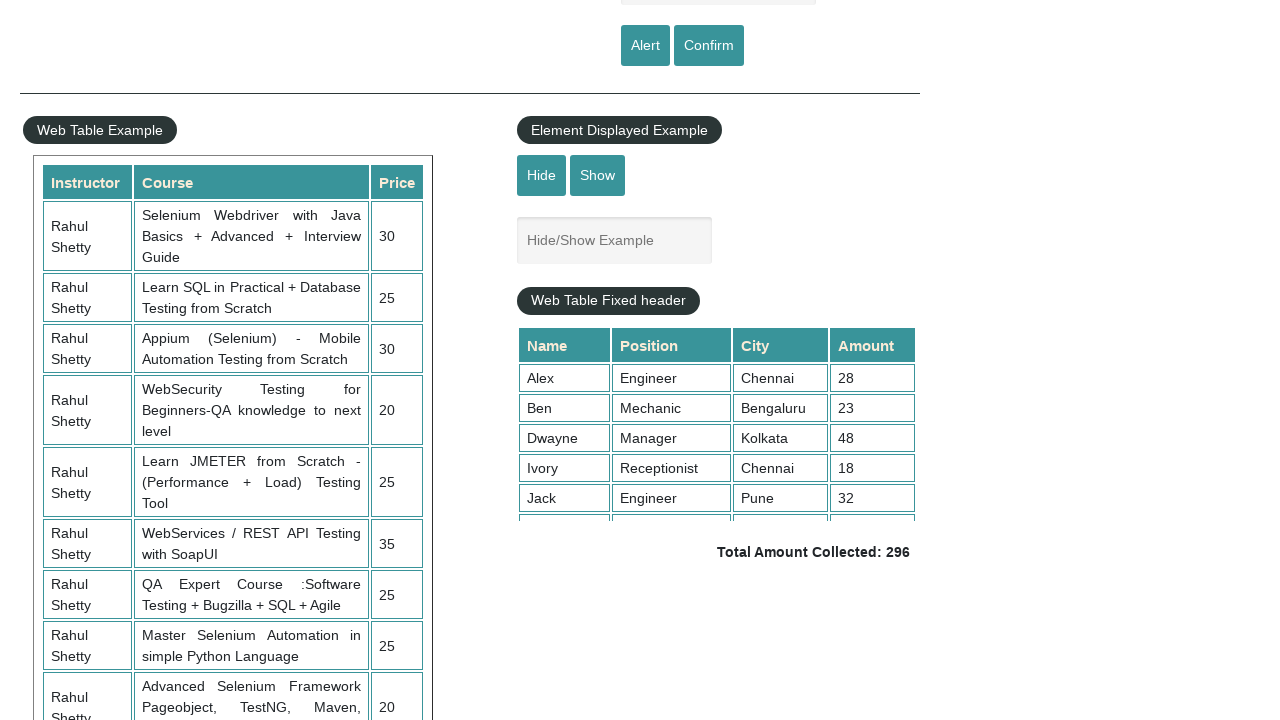

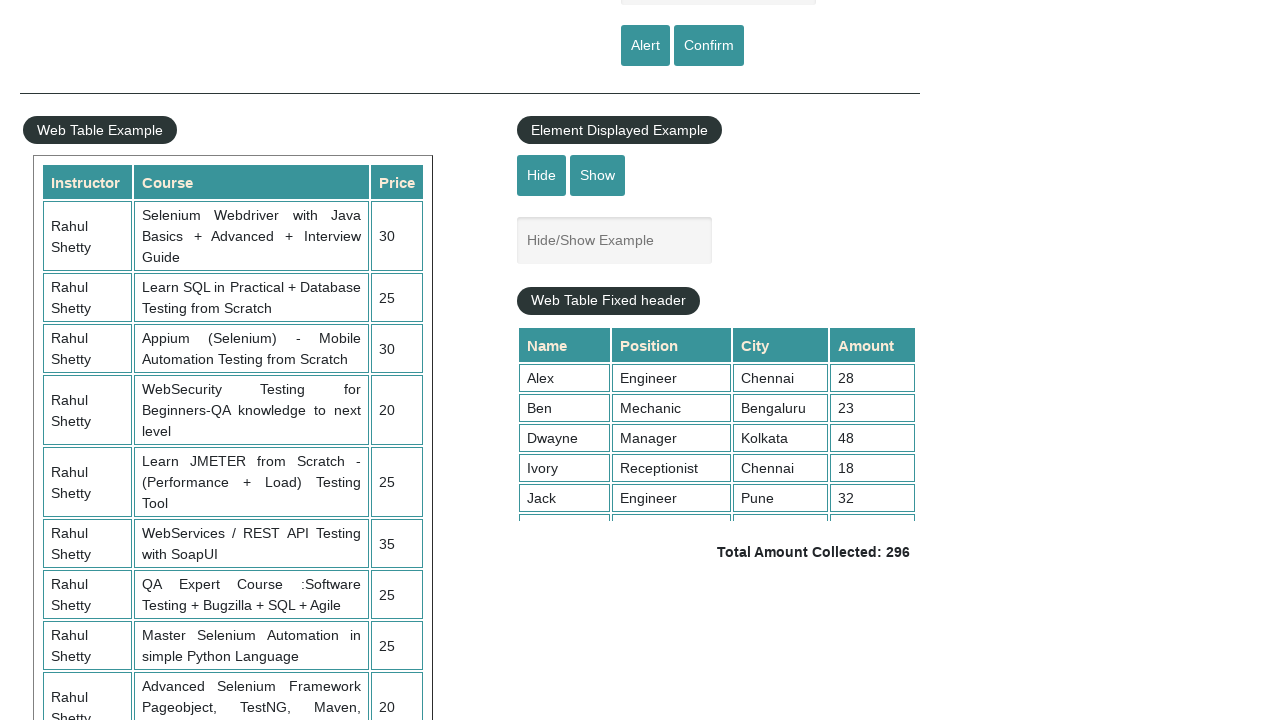